Tests navigation to the Overview page via the sidebar link (intentionally failing test)

Starting URL: https://docs.qameta.io/allure-testops/

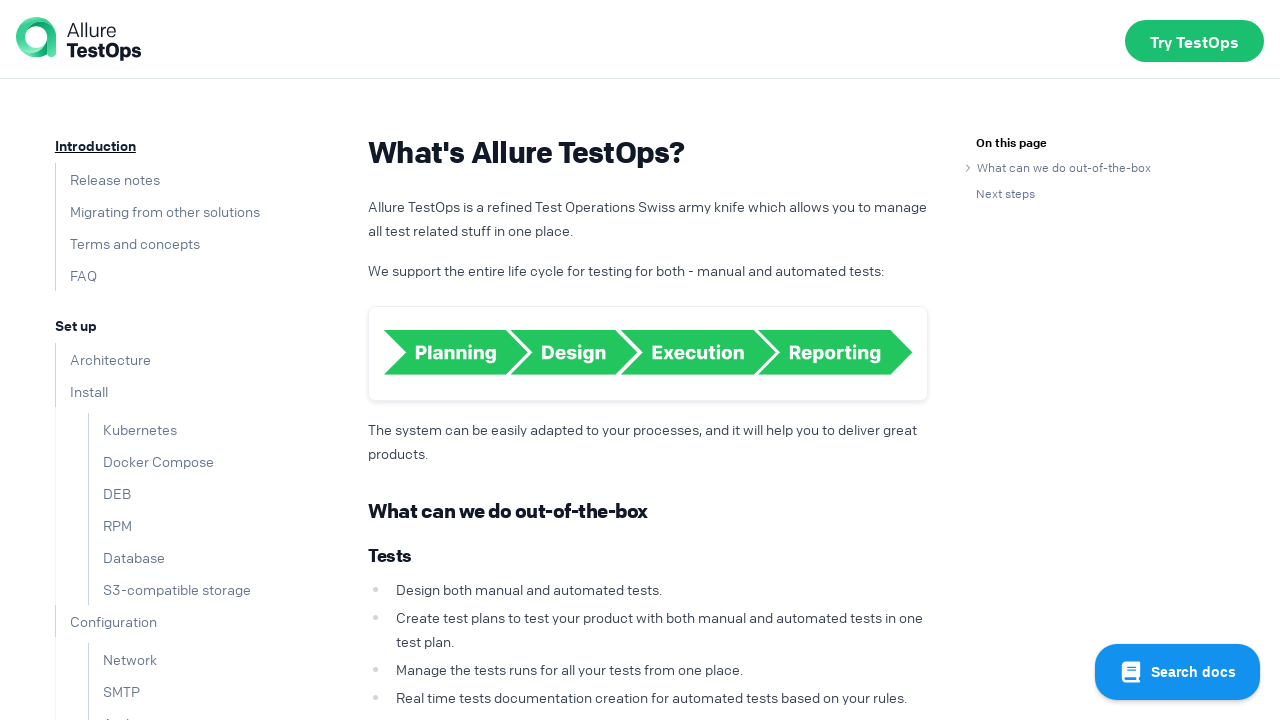

Clicked on 'Overview' link in the sidebar at (85, 399) on text=Overview
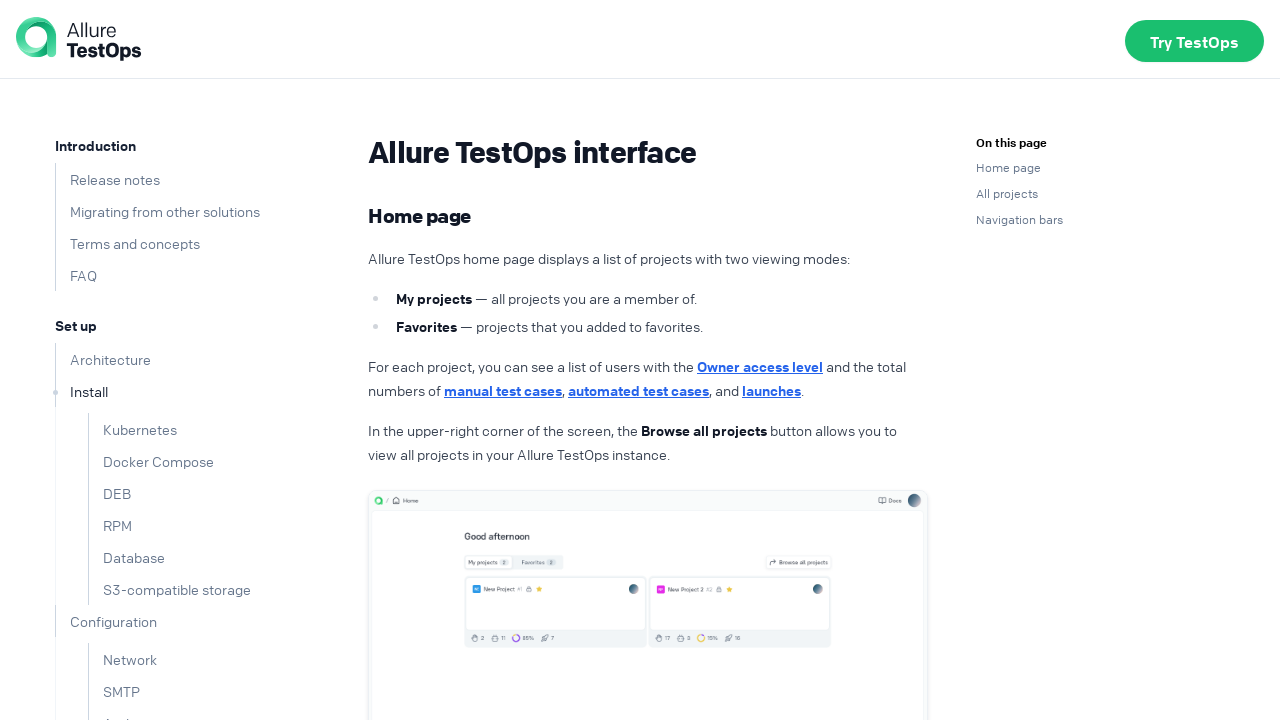

Waited for page heading (h1) to load after navigation
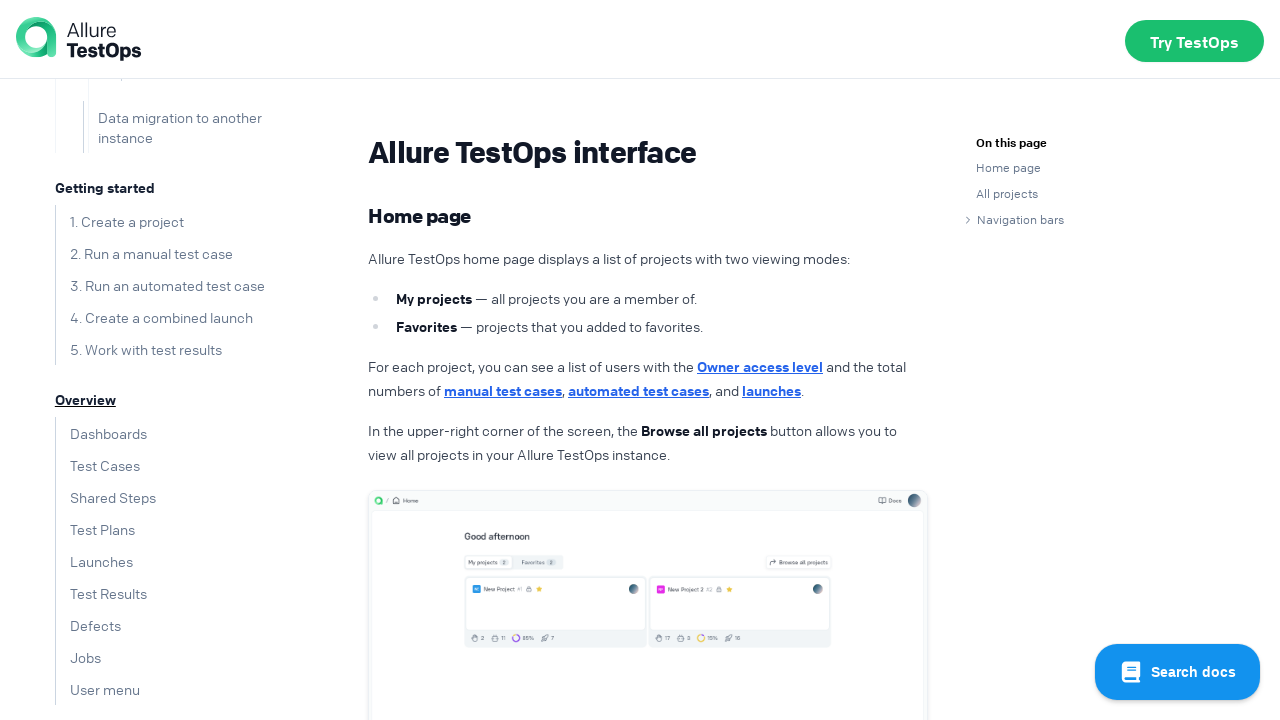

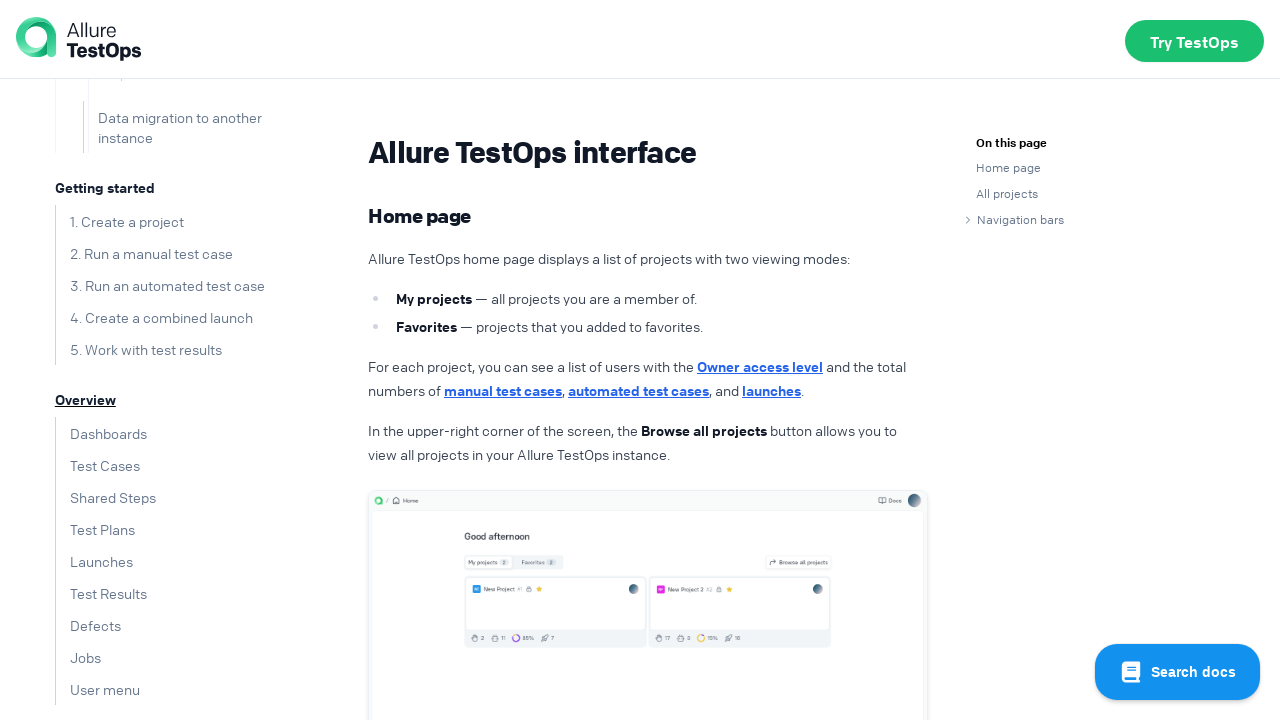